Navigates to the Link Page and verifies the page header displays "Lorem ipsum"

Starting URL: https://kristinek.github.io/site/examples/po

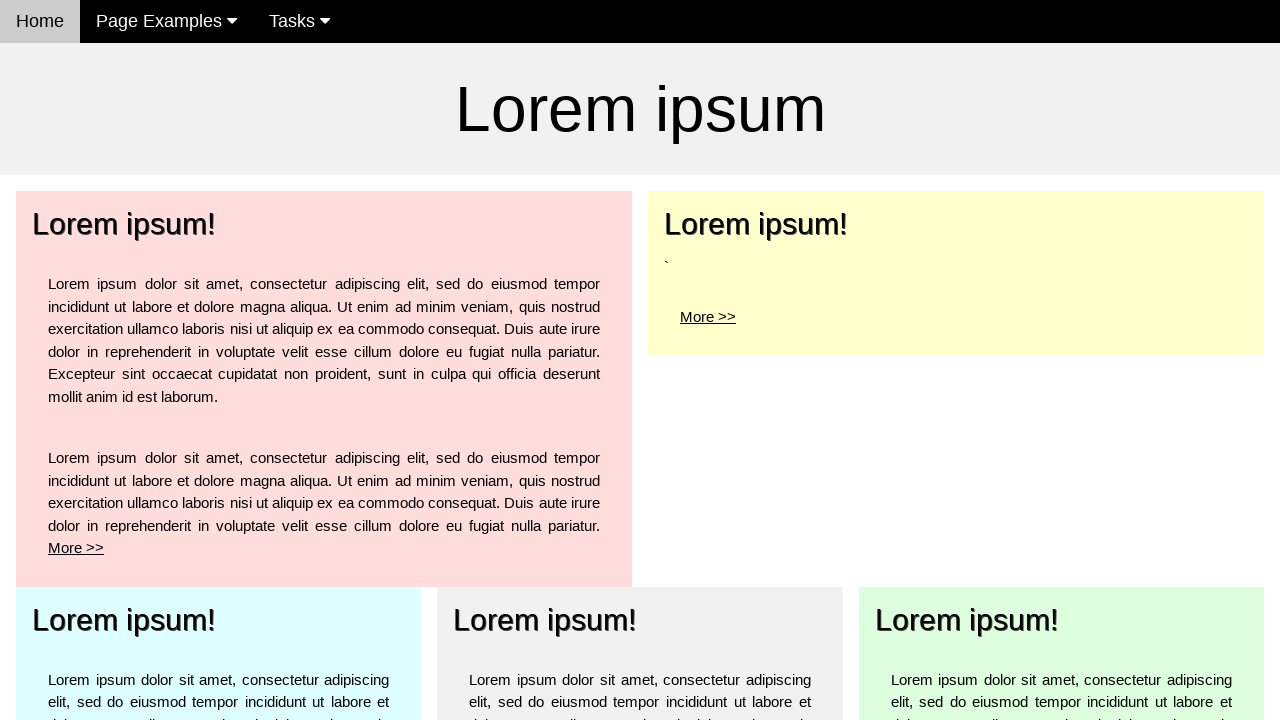

Navigated to Link Page at https://kristinek.github.io/site/examples/po
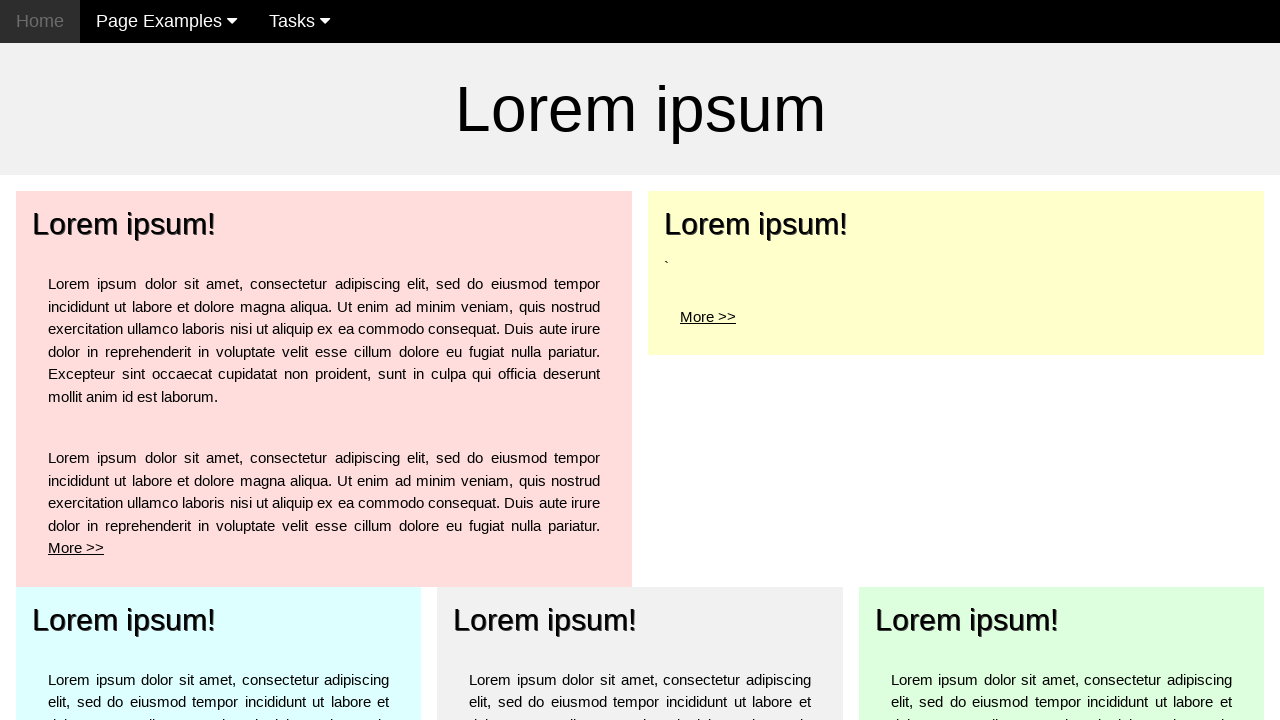

Located header element with text 'Lorem ipsum'
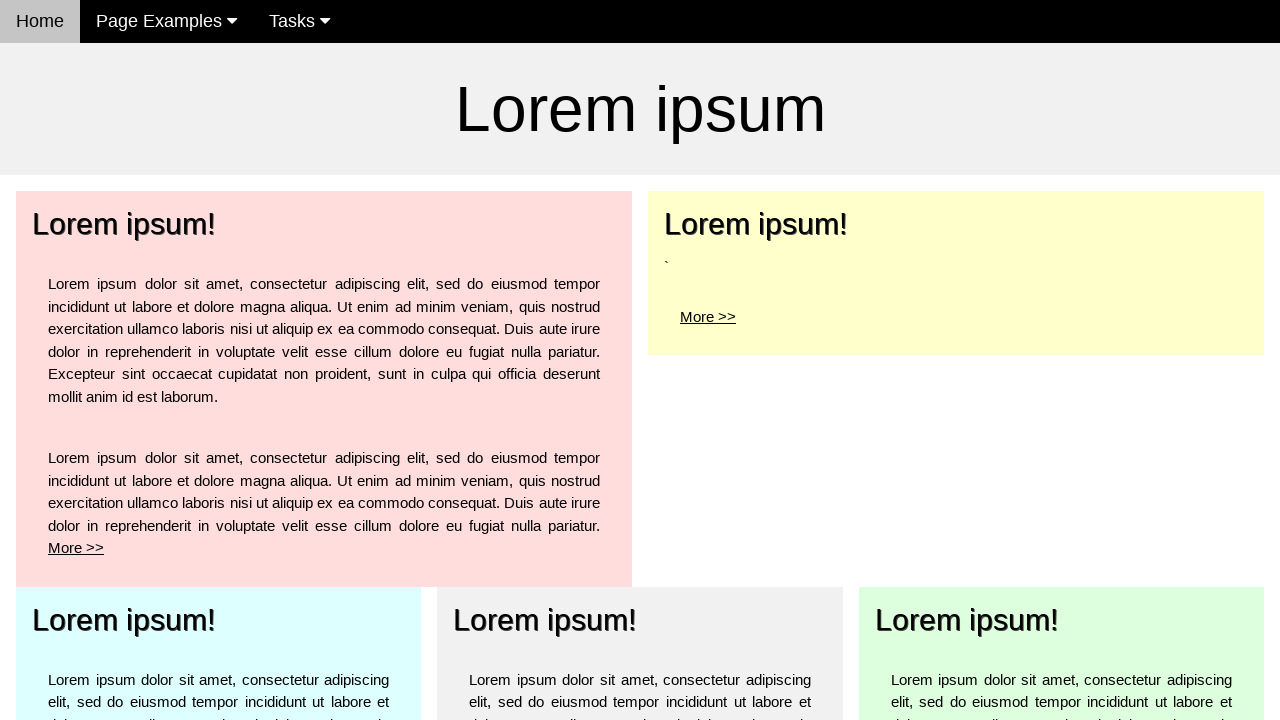

Verified page header displays 'Lorem ipsum'
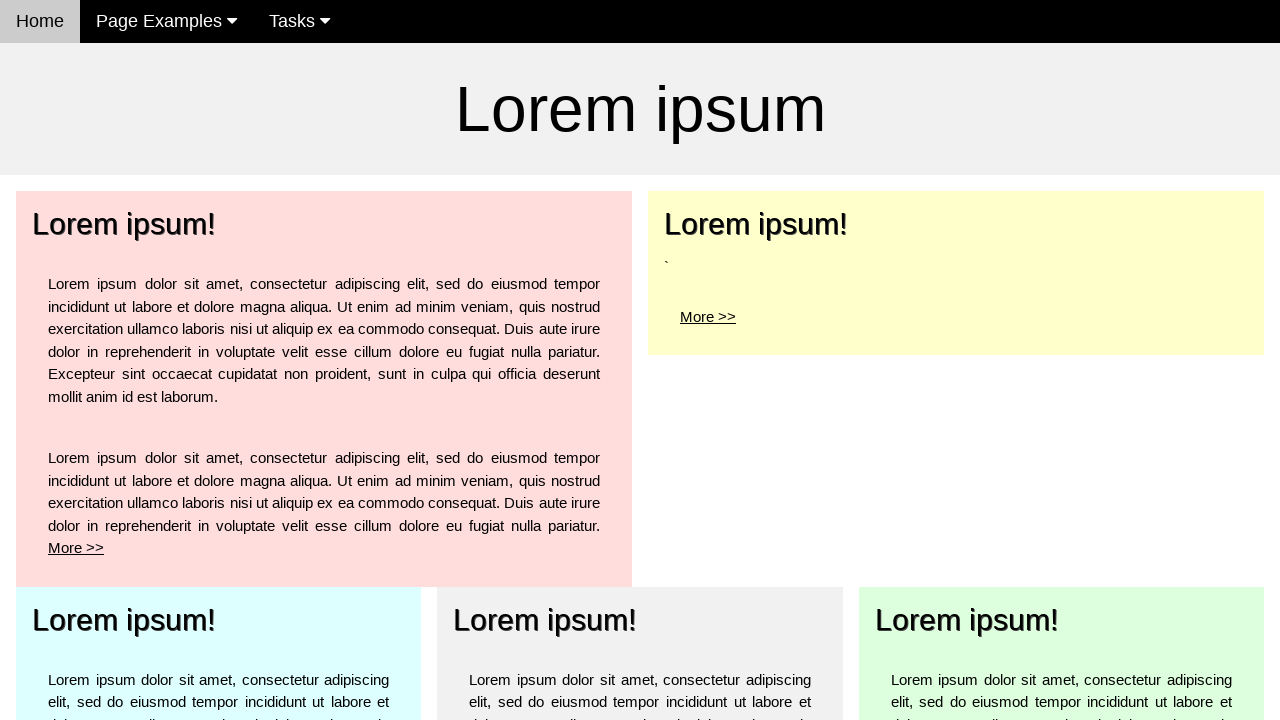

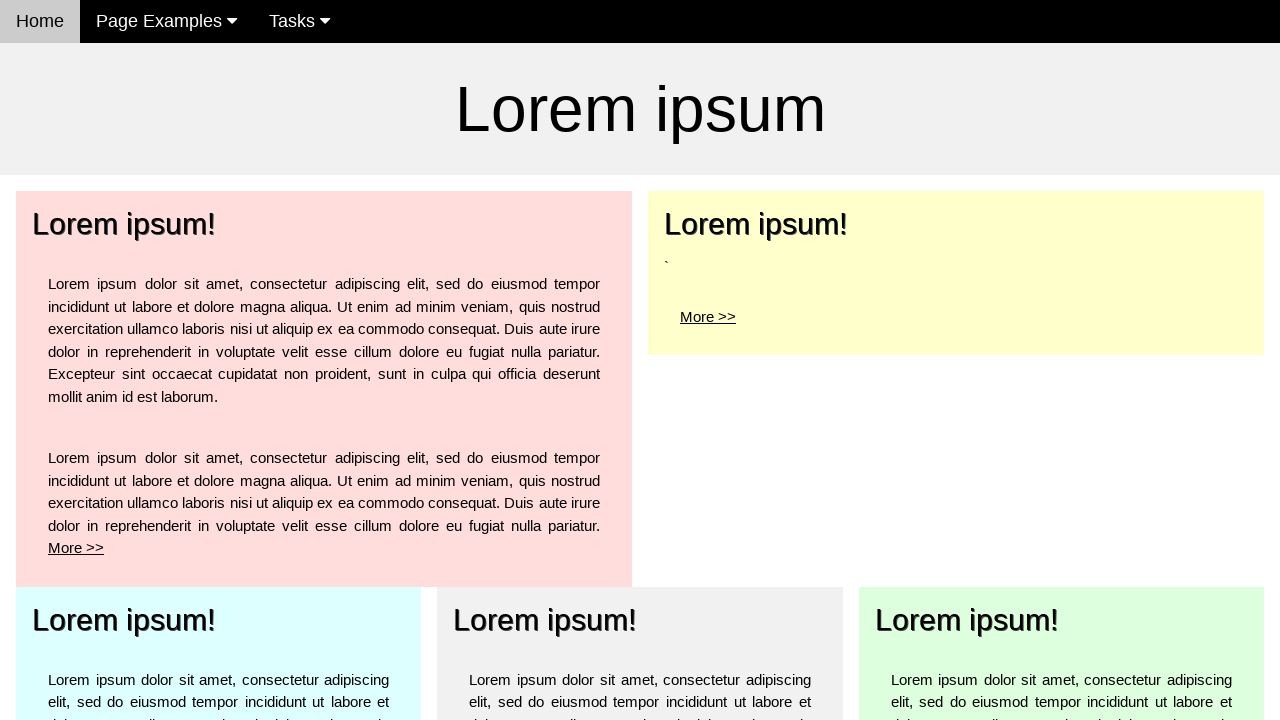